Tests Greet-A-Cat page by clicking the link and verifying the greeting message

Starting URL: https://cs1632.appspot.com/

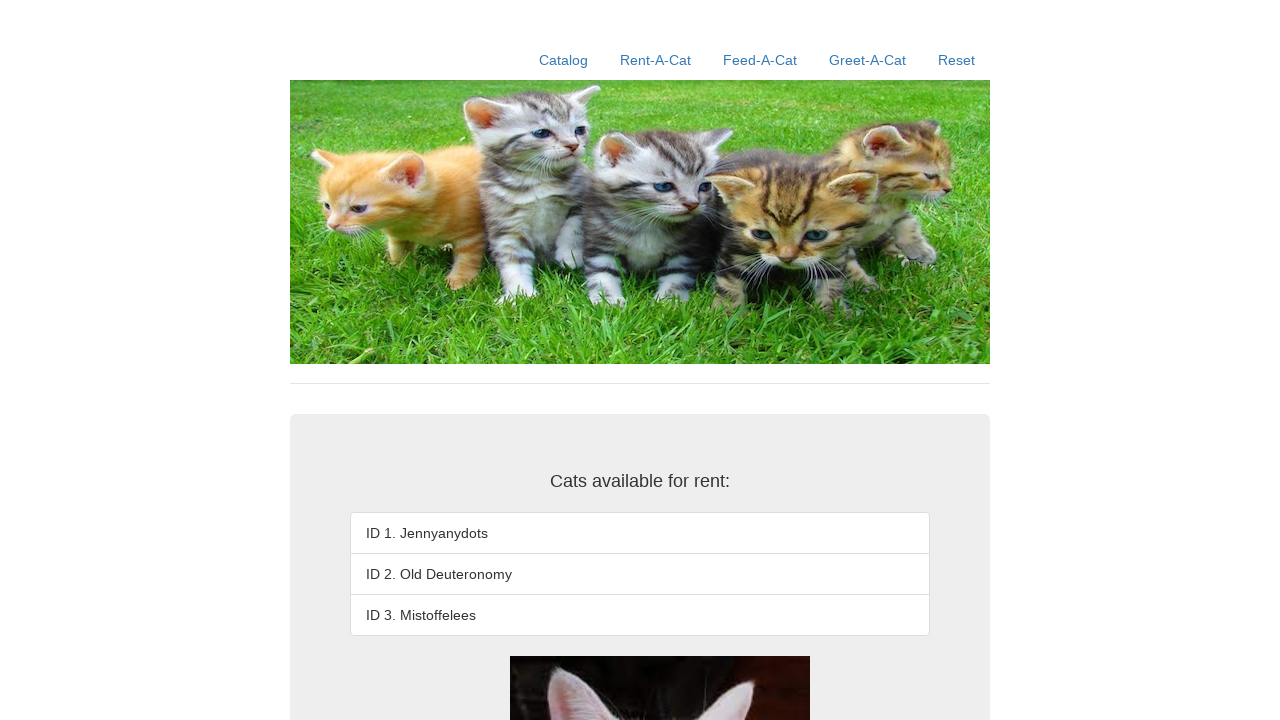

Clicked on Greet-A-Cat link at (868, 60) on a:has-text('Greet-A-Cat')
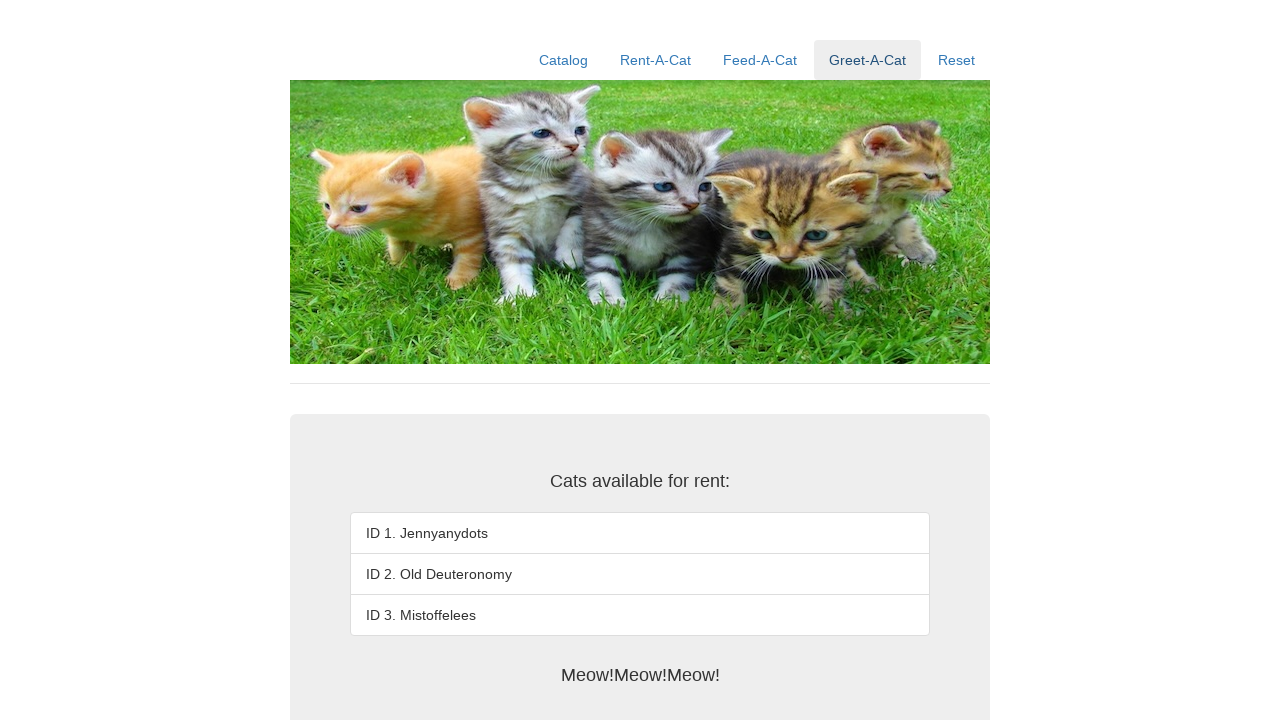

Greeting message appeared and loaded
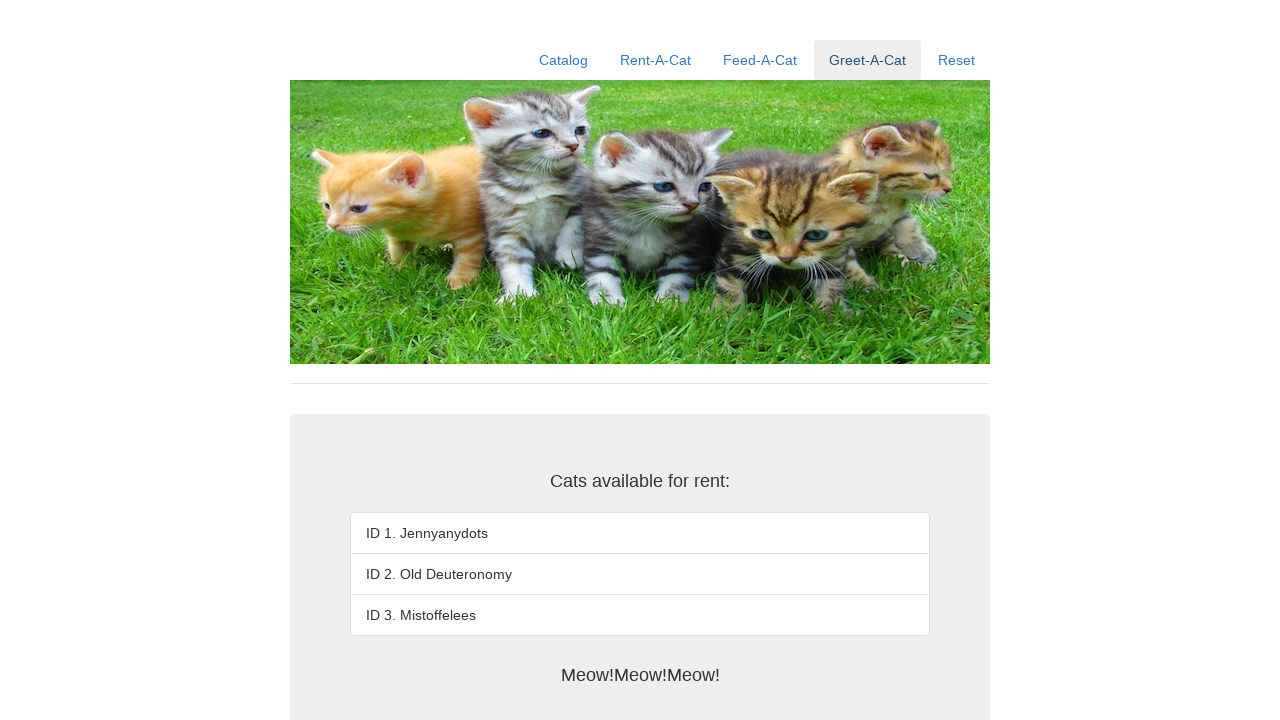

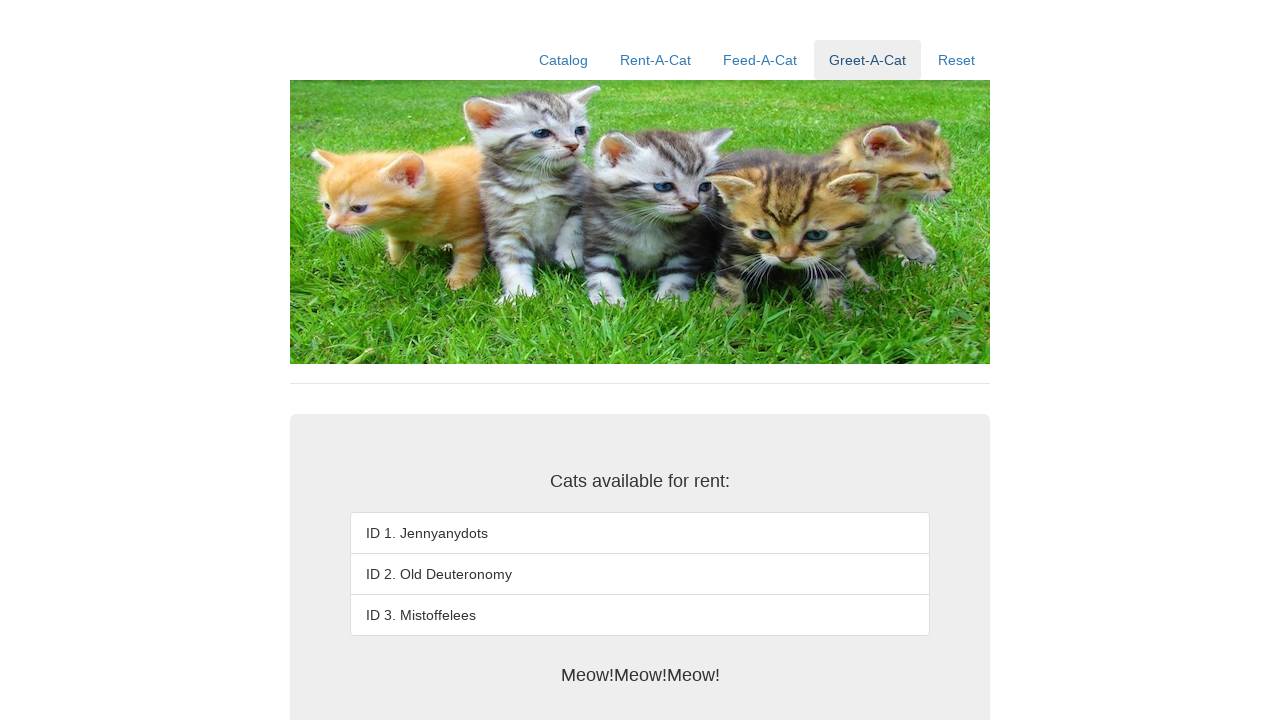